Tests AJAX functionality on W3Schools by clicking a demo button that triggers an asynchronous request, then waits for the response to complete.

Starting URL: https://www.w3schools.com/xml/tryit.asp?filename=tryajax_first

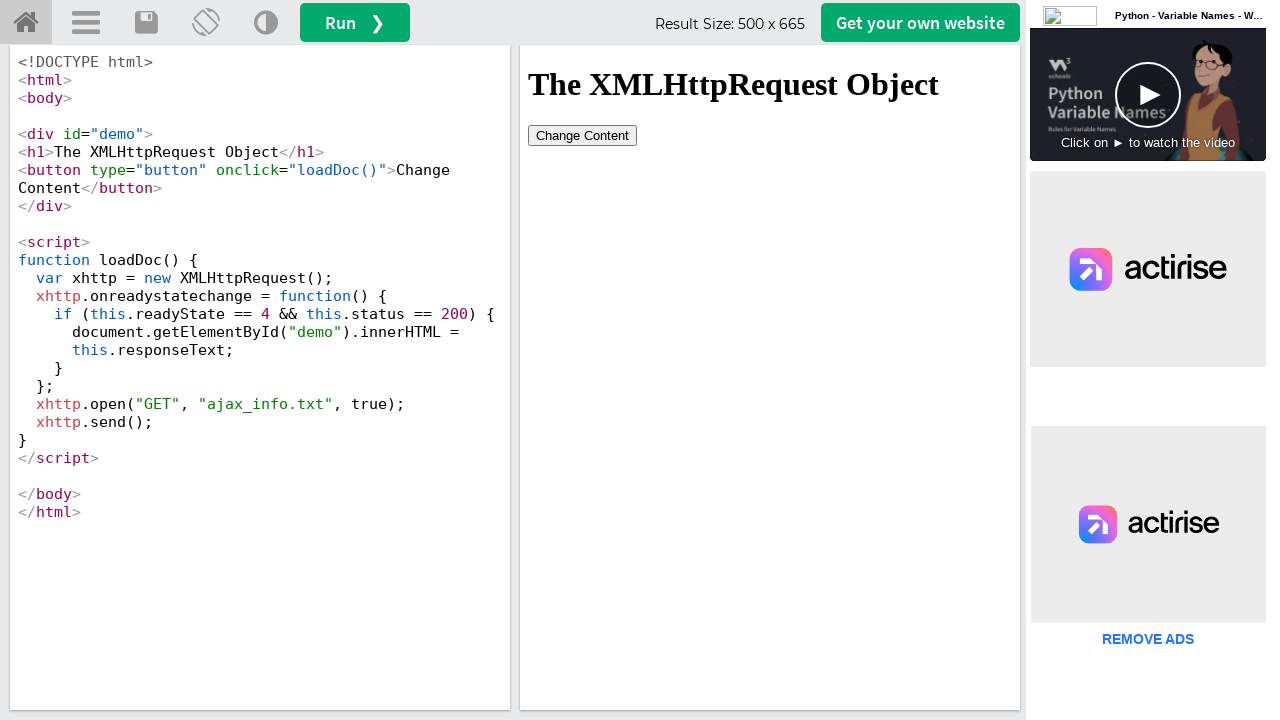

Waited for iframe#iframeResult to load
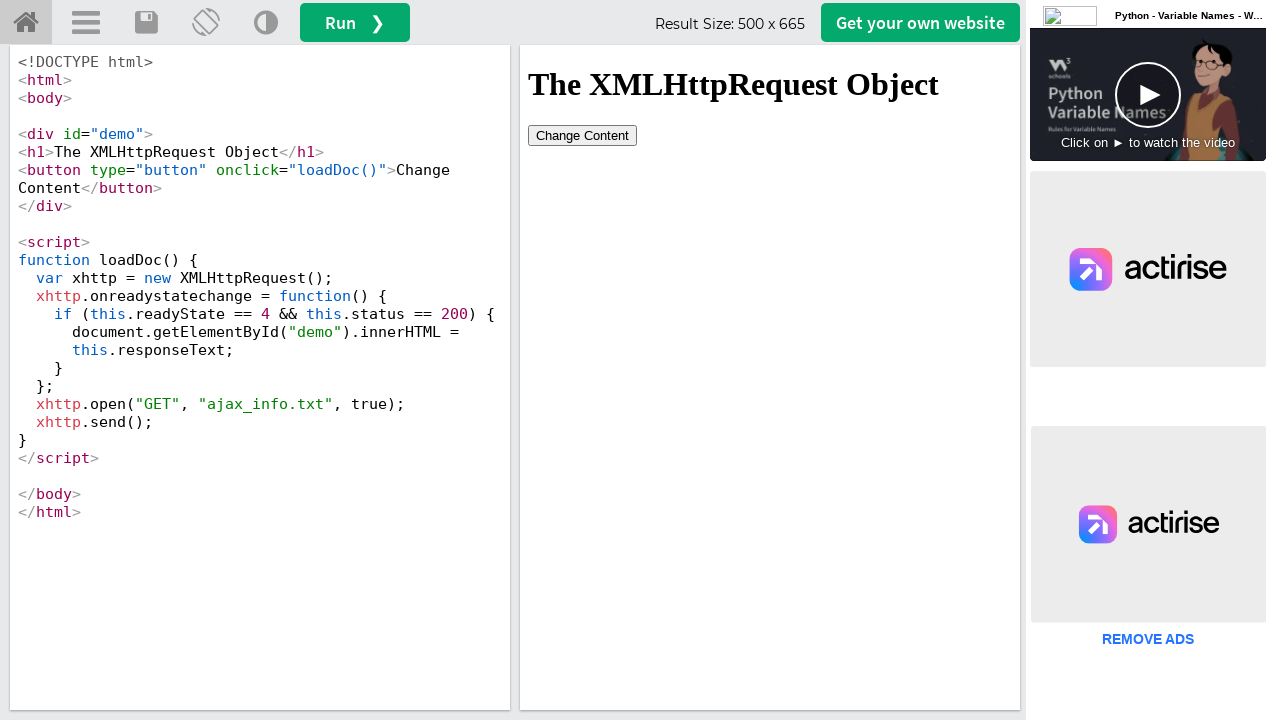

Located iframe frame locator for #iframeResult
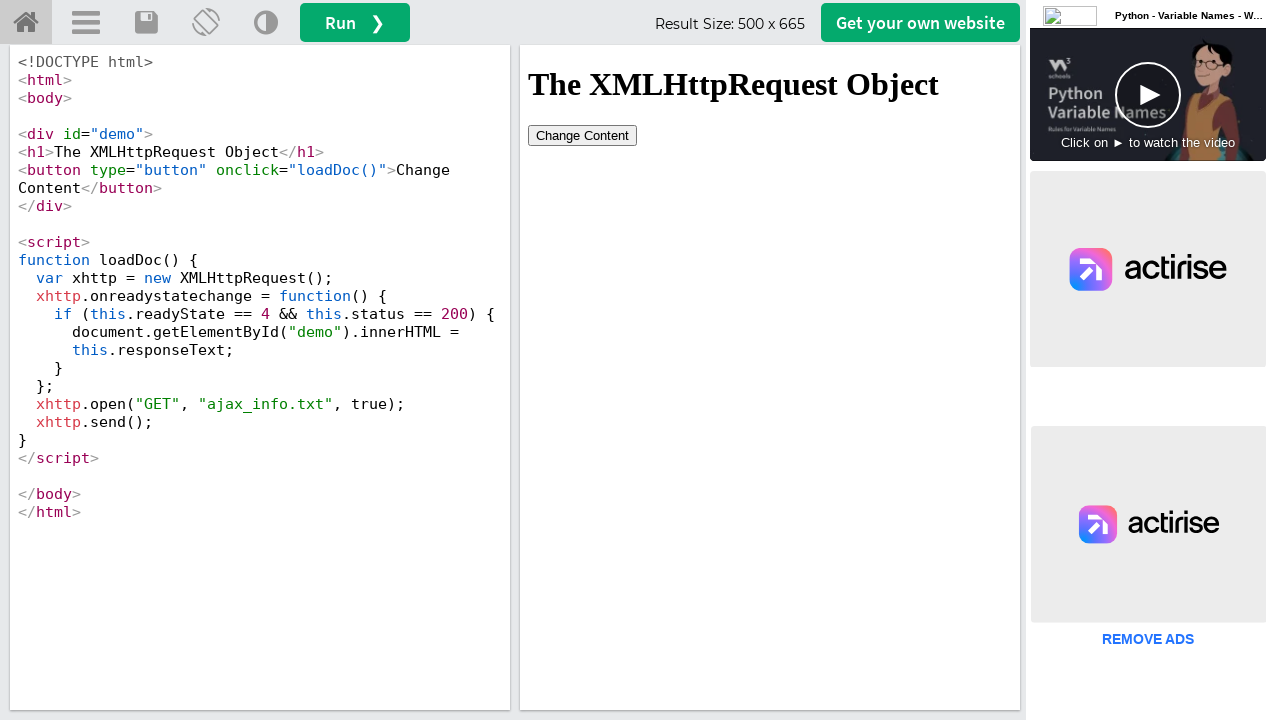

Clicked the AJAX demo button to trigger asynchronous request at (582, 135) on #iframeResult >> internal:control=enter-frame >> #demo button
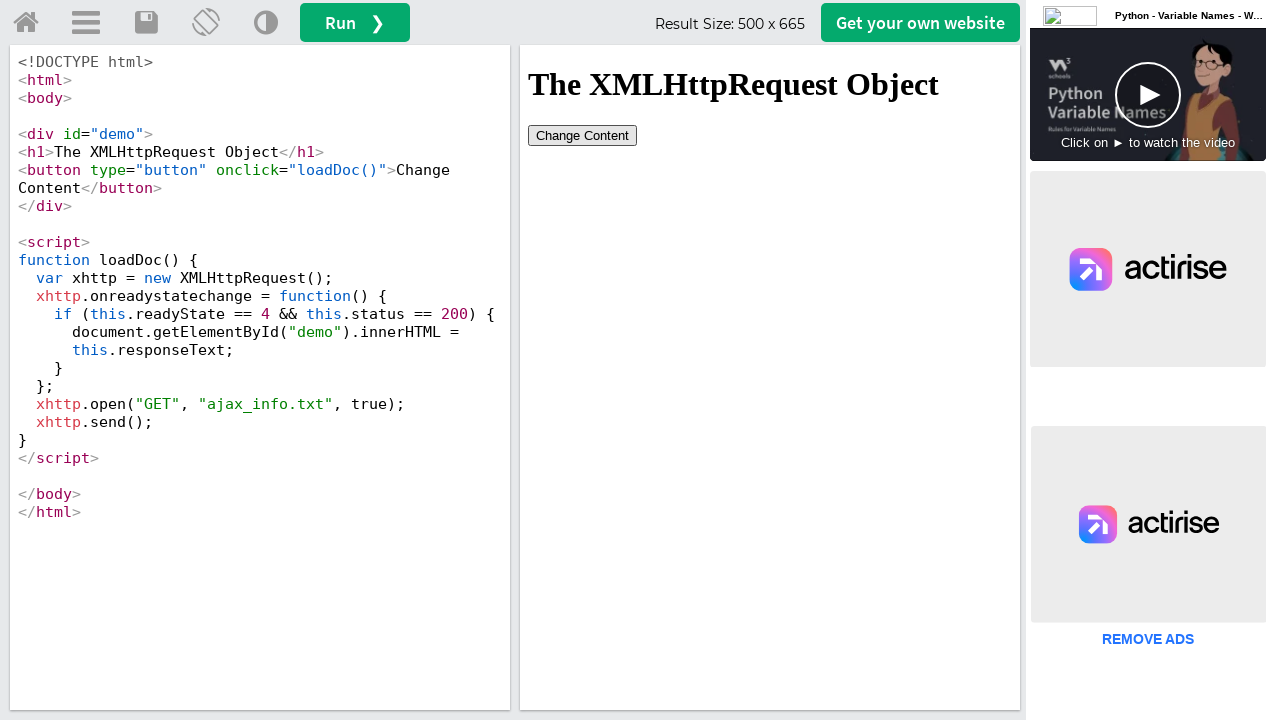

Waited 5 seconds for AJAX response to complete and content to update
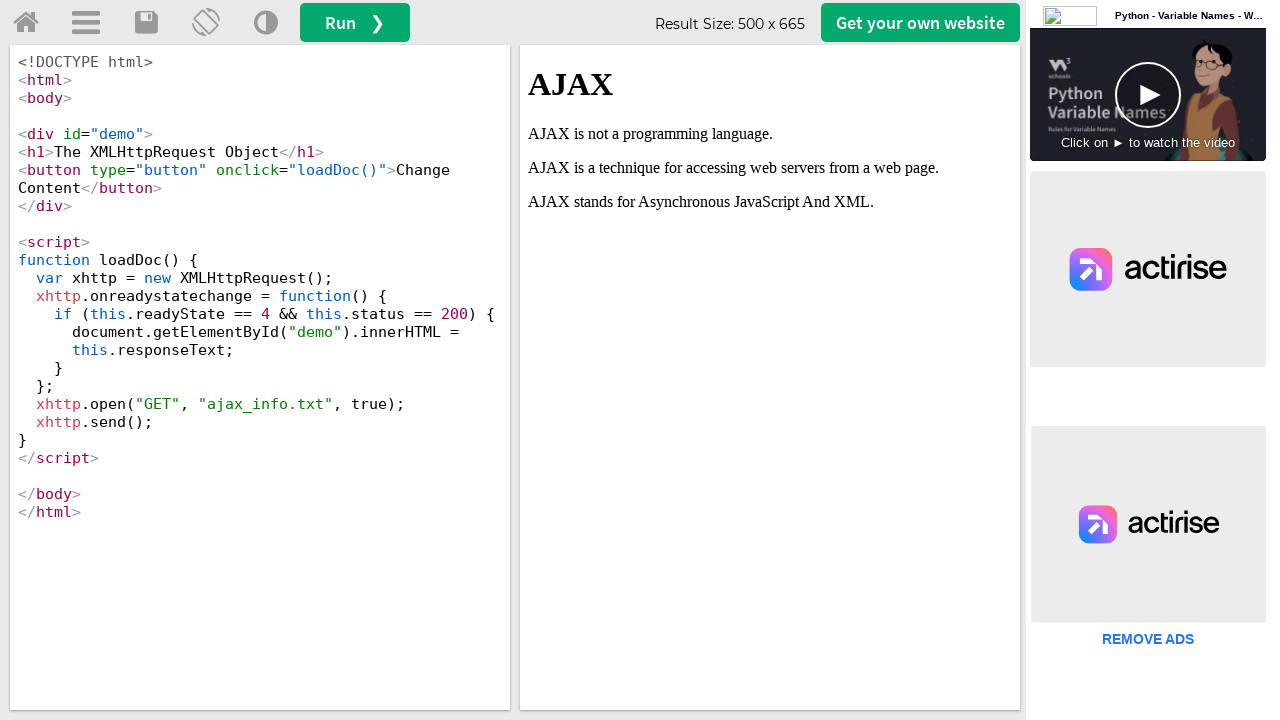

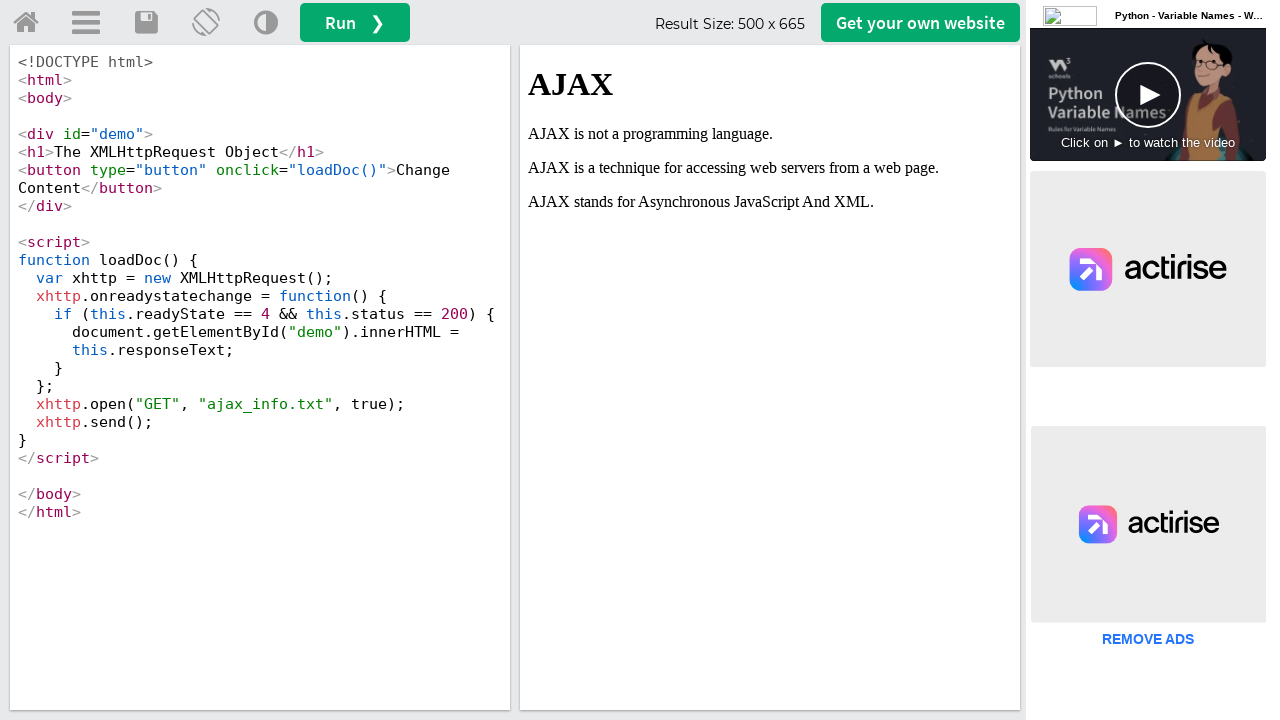